Fills a registration form with first name, last name, and email using XPath selectors, then submits

Starting URL: http://suninjuly.github.io/registration1.html

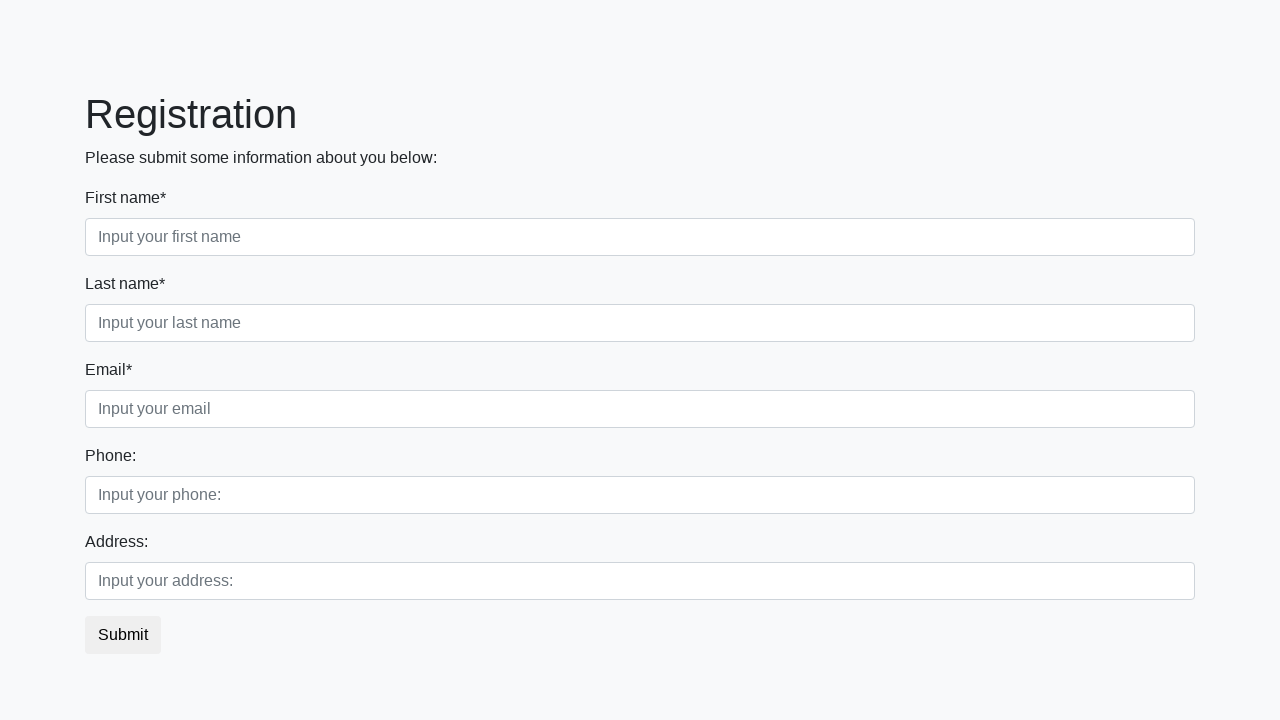

Filled first name field with 'Michael' on xpath=.//label[text()='First name*']/following-sibling::input
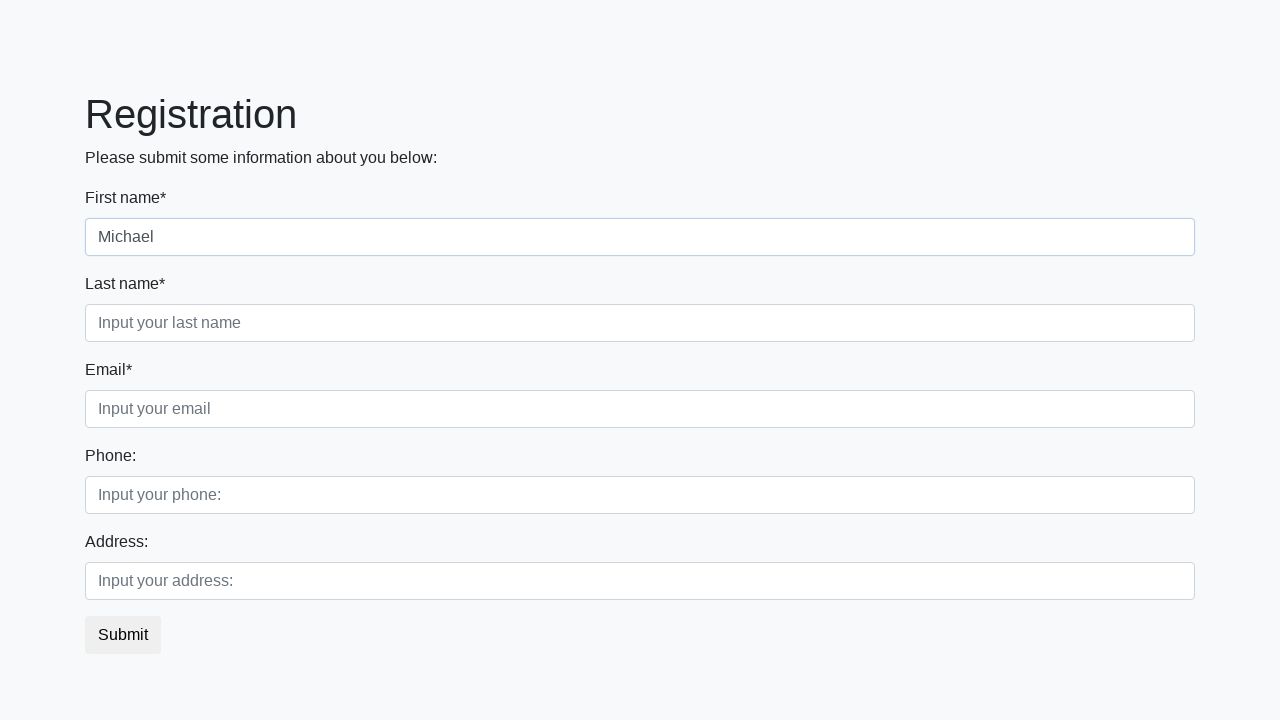

Filled last name field with 'Johnson' on xpath=.//label[text()='Last name*']/following-sibling::input
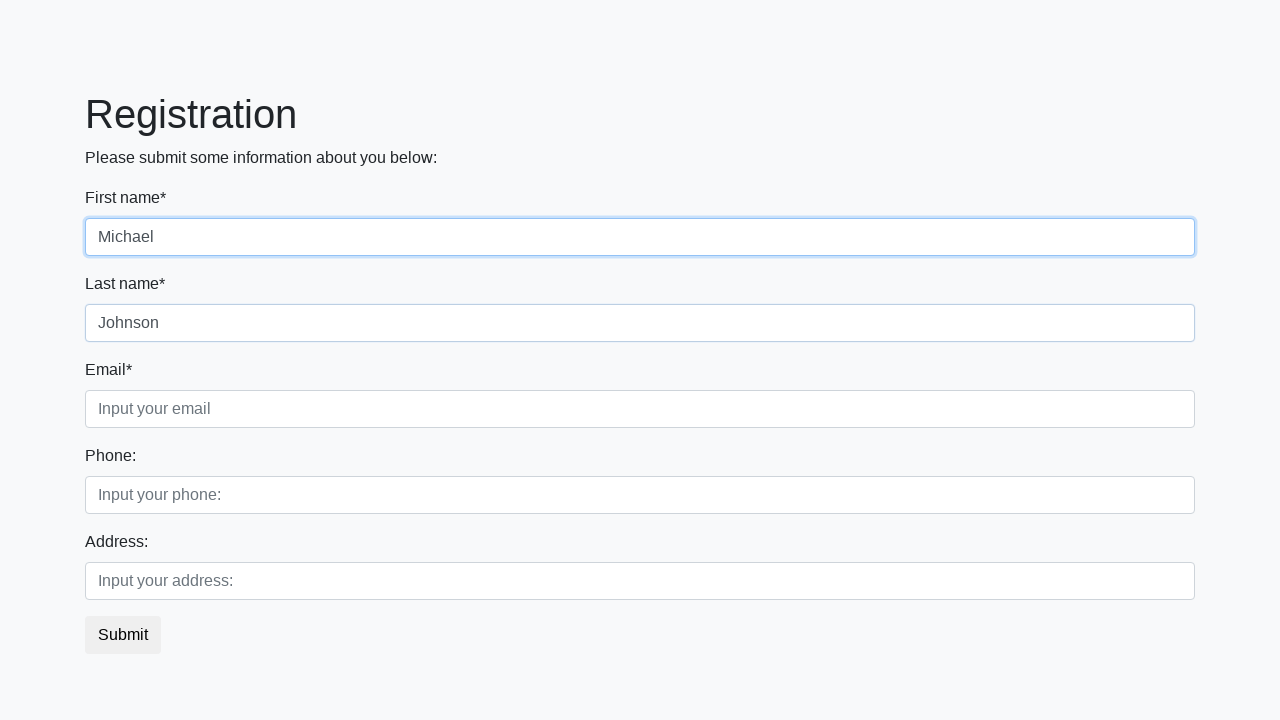

Filled email field with 'michael.j@example.com' on xpath=.//label[text()='Email*']/following-sibling::input
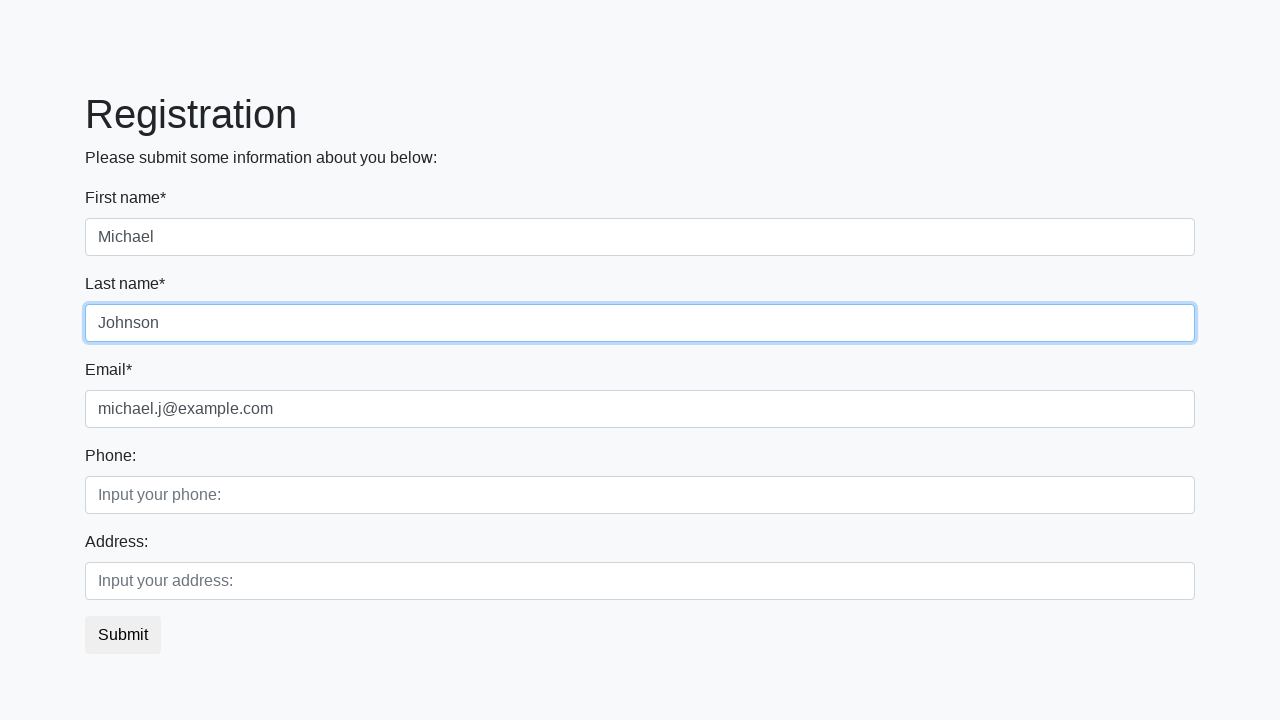

Clicked Submit button to complete registration at (123, 635) on button:has-text('Submit')
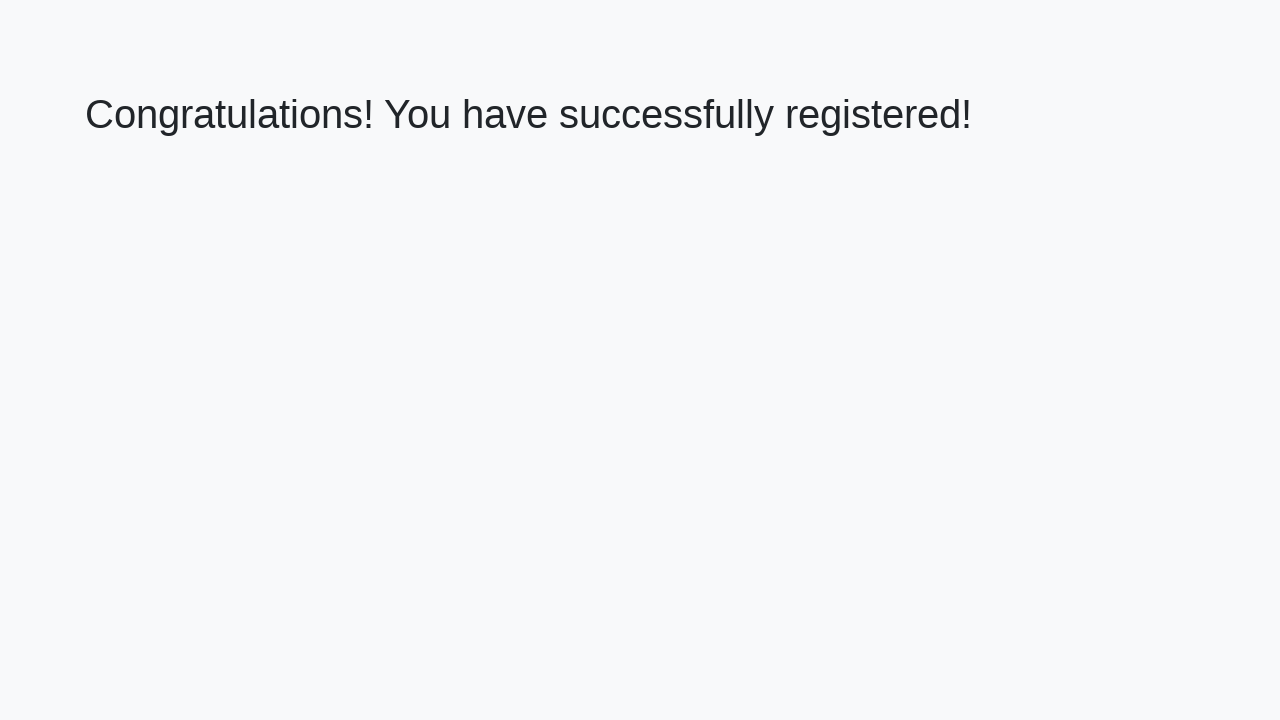

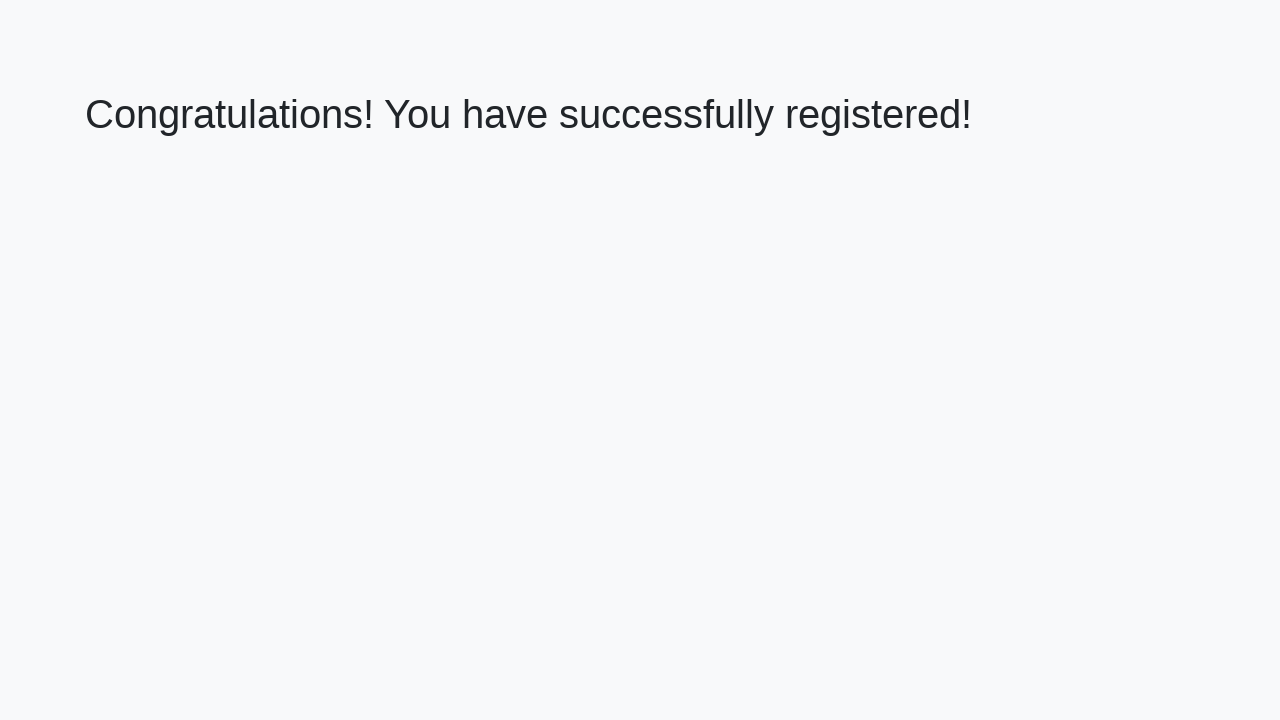